Tests a signup form by filling in first name, last name, and email fields, then submitting the form using the Enter key.

Starting URL: https://secure-retreat-92358.herokuapp.com/

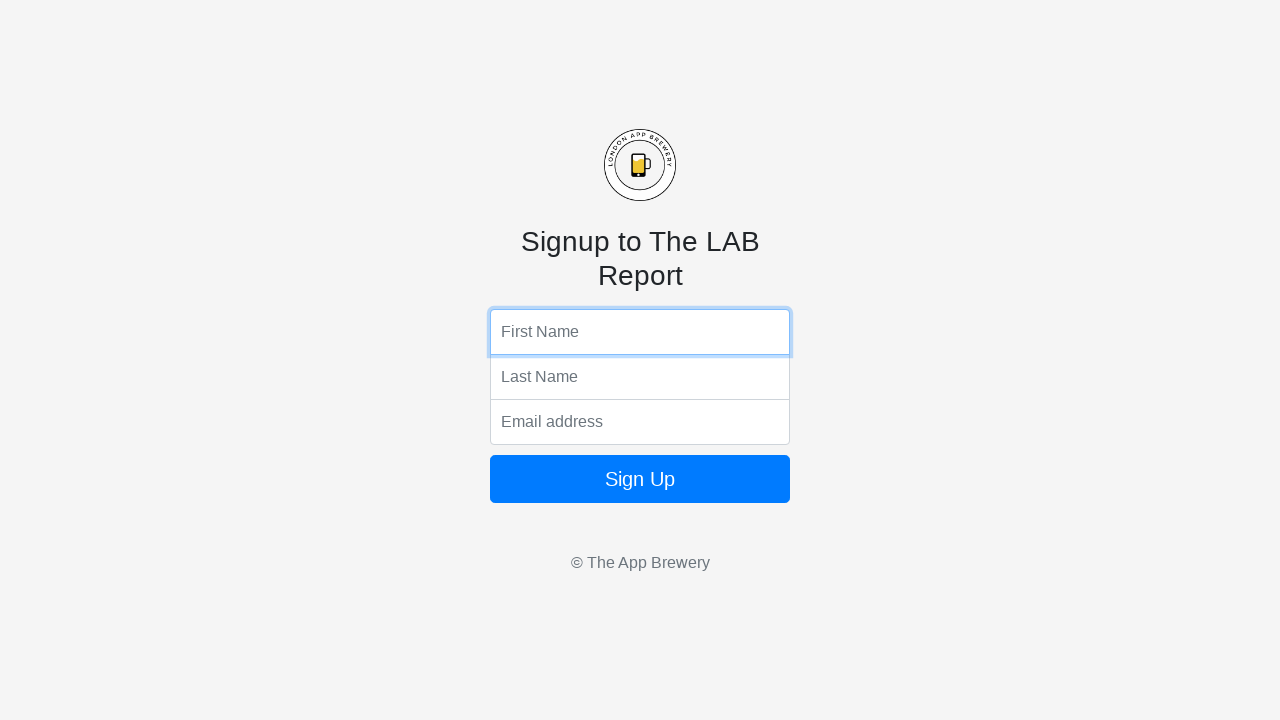

Filled first name field with 'Marcus' on form input:nth-of-type(1)
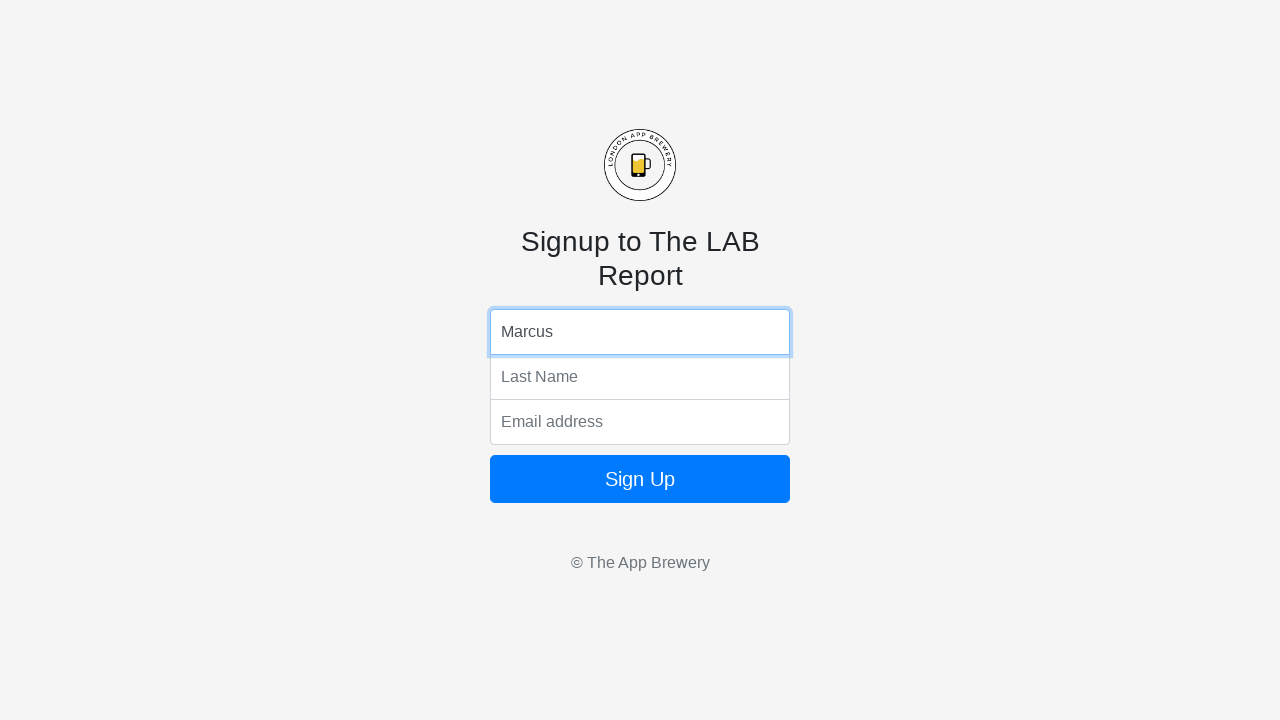

Filled last name field with 'Wellington' on form input:nth-of-type(2)
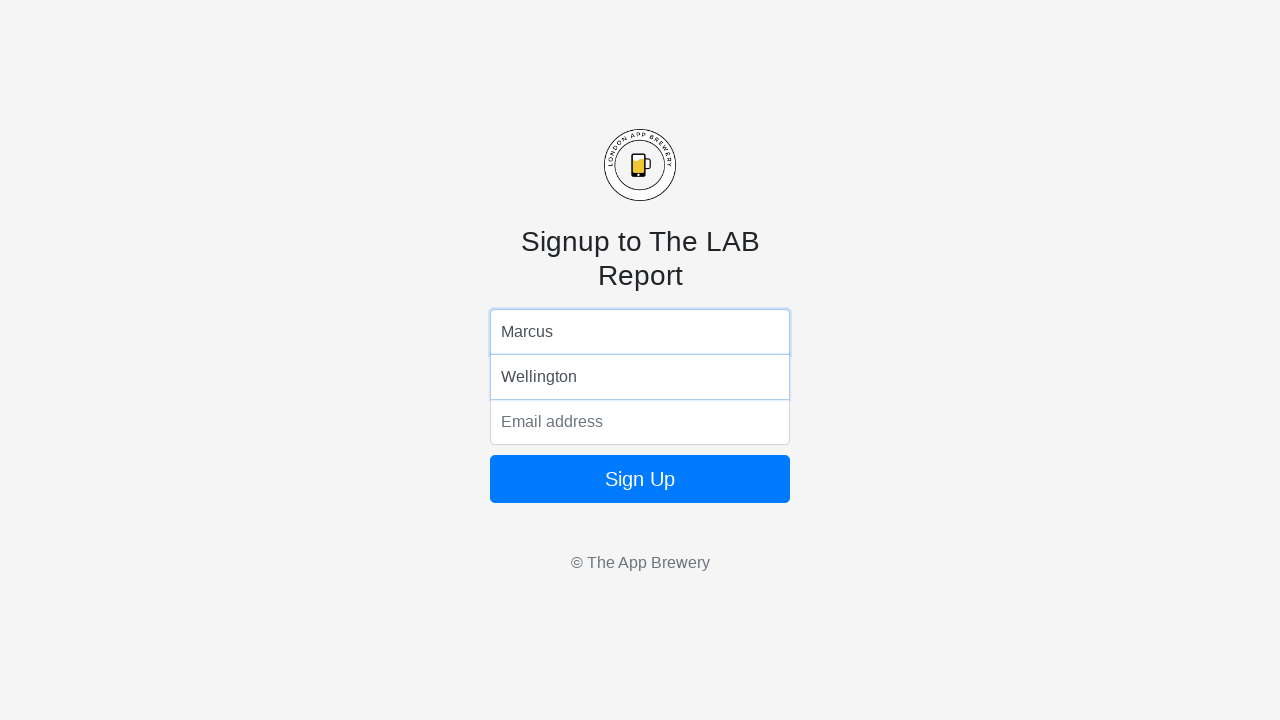

Filled email field with 'marcus.wellington@example.com' on form input:nth-of-type(3)
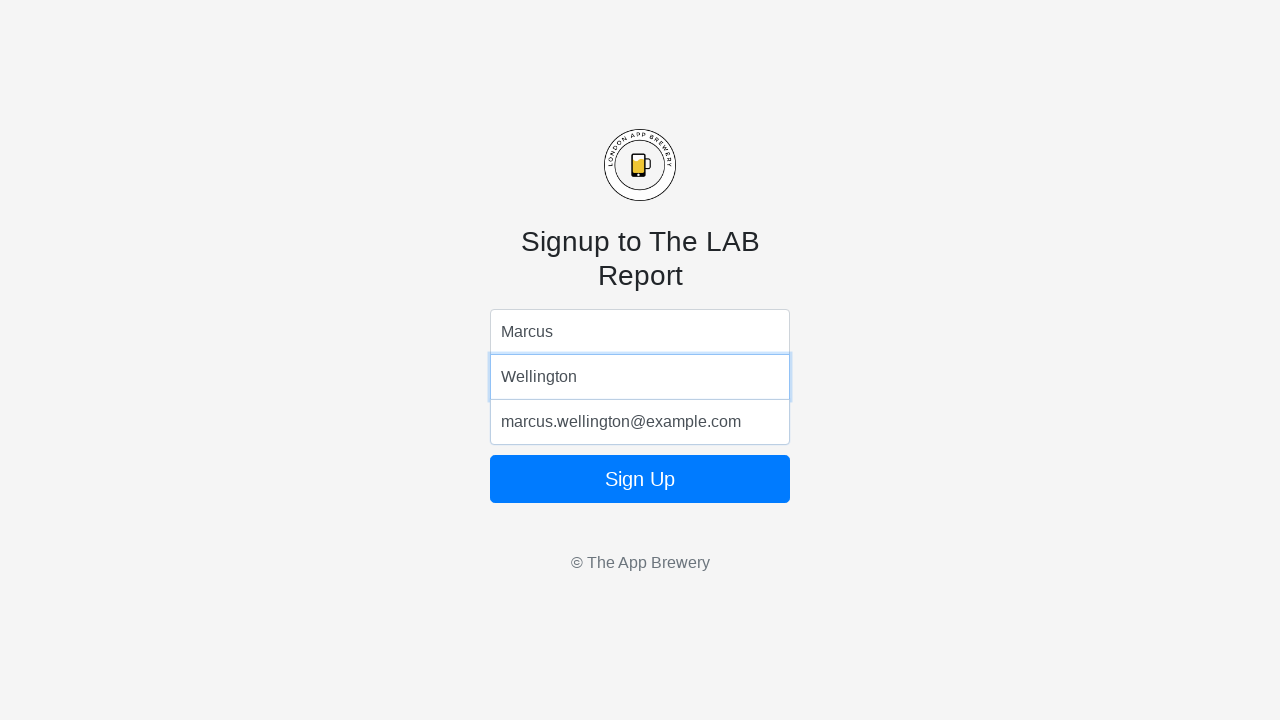

Clicked the sign up button to submit the form at (640, 479) on form button
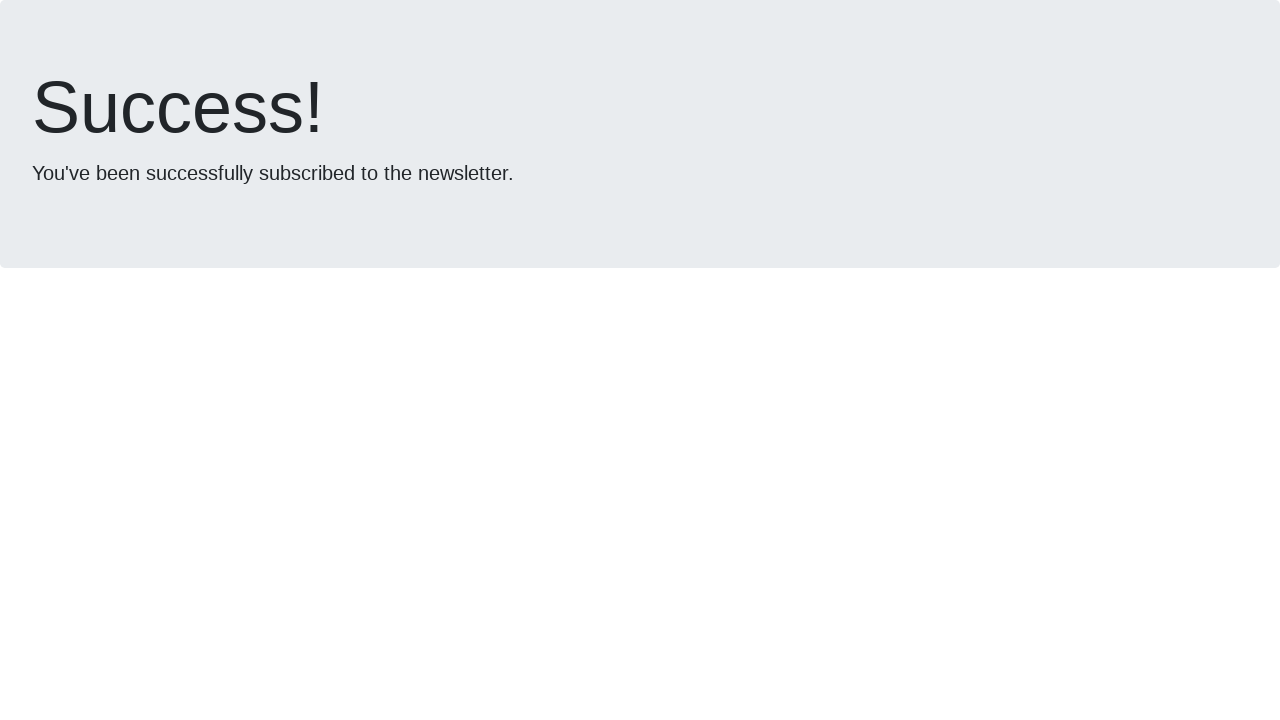

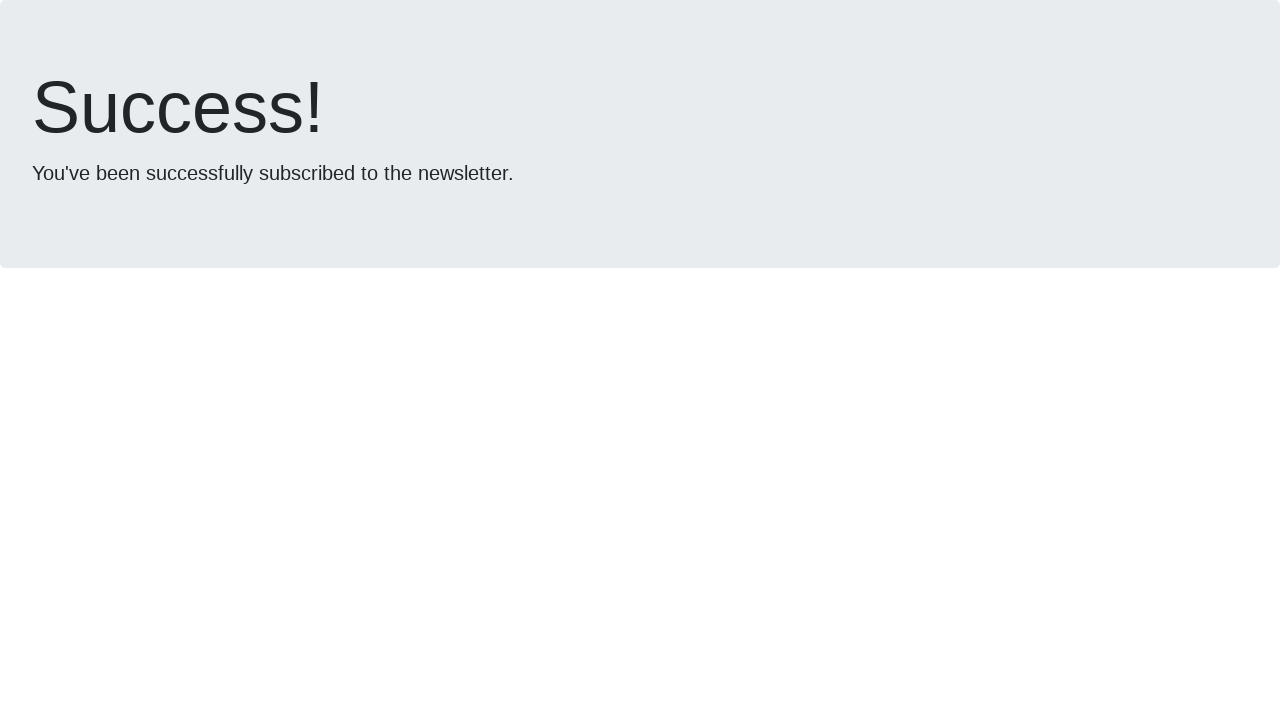